Tests various element selection methods (by ID, class name, name attribute, tag name, link text, partial link text, CSS selectors, and XPath) by finding input fields and links and interacting with them through typing and text changes.

Starting URL: http://benbai123.github.io/TestPages/Automation/Selenium/CommandsTesting.html

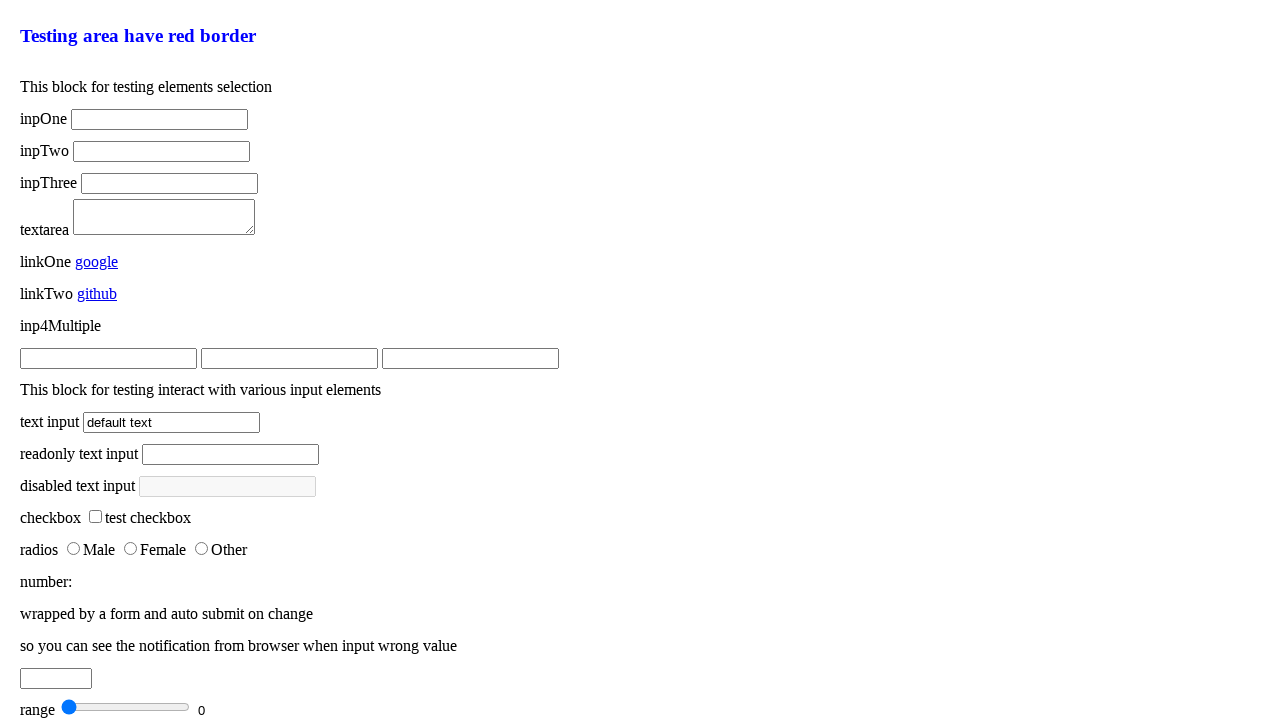

Filled input element by ID (#inpOne) with 'found' on #inpOne
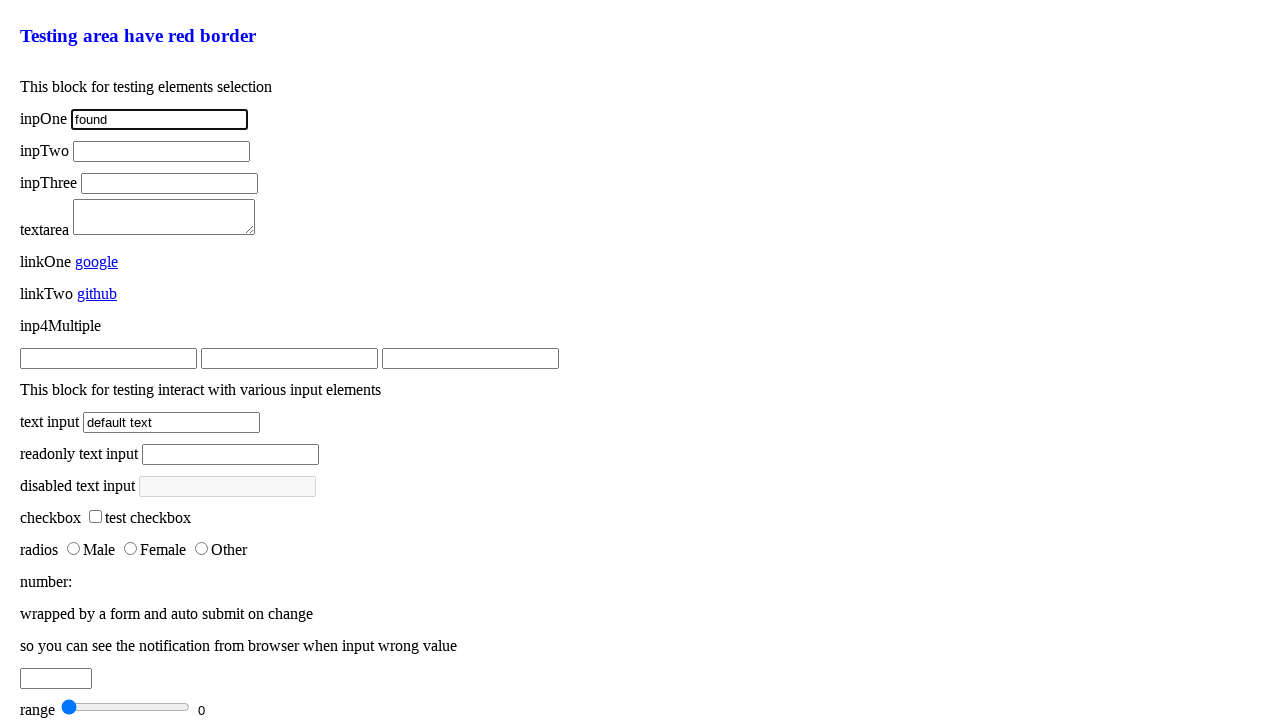

Filled input element by ID (#inpOne) with 'found 2' on #inpOne
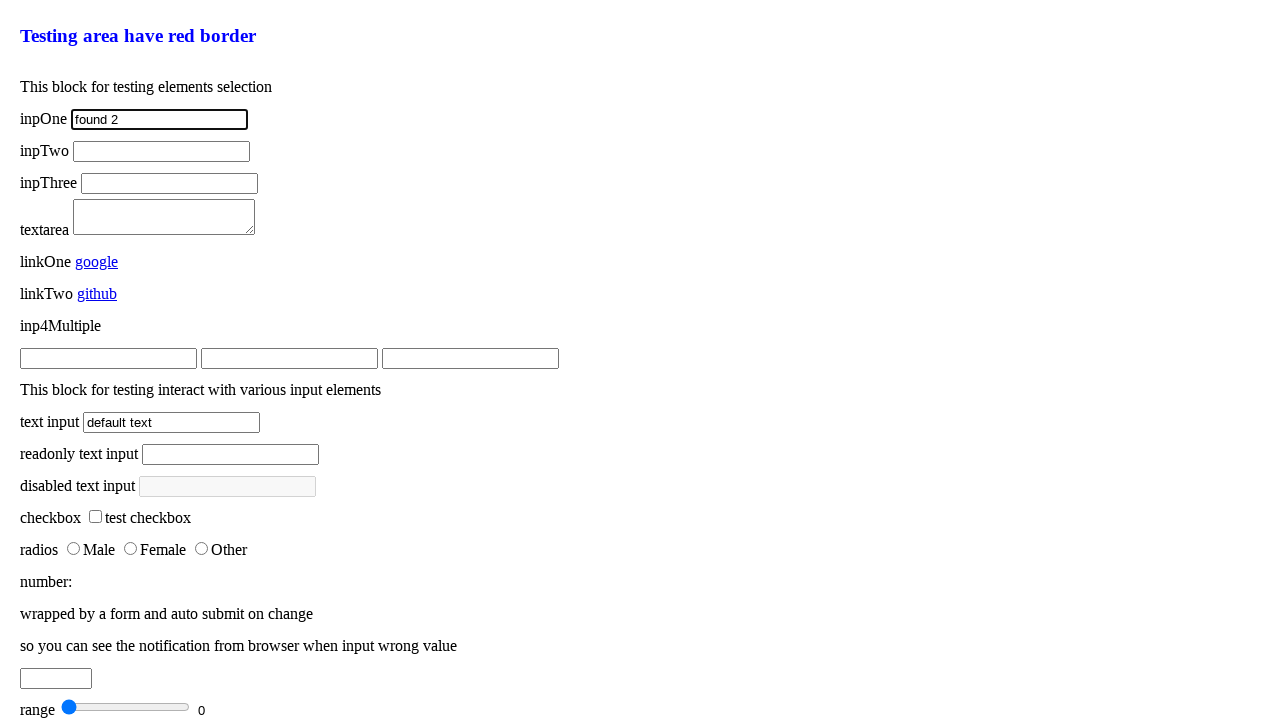

Filled input element by ID (#inpOne) with 'found 3' on #inpOne
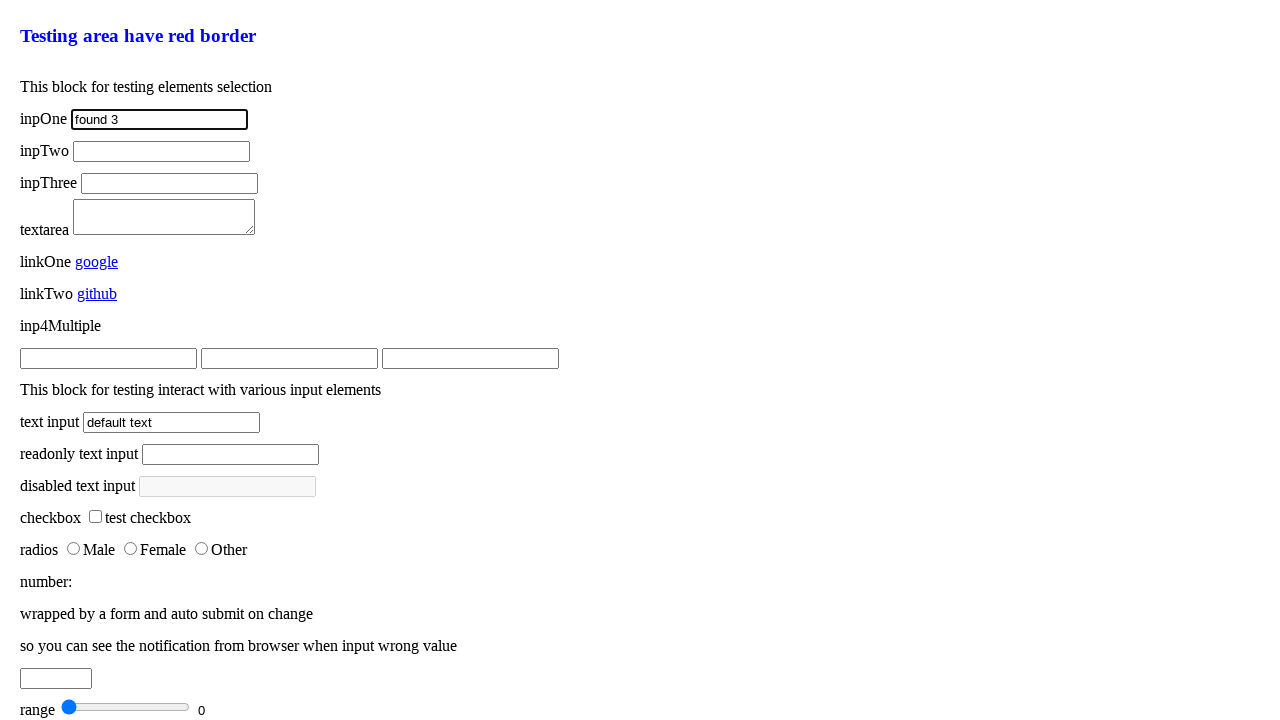

Filled input element by ID (#inpOne) with 'found 4' on #inpOne
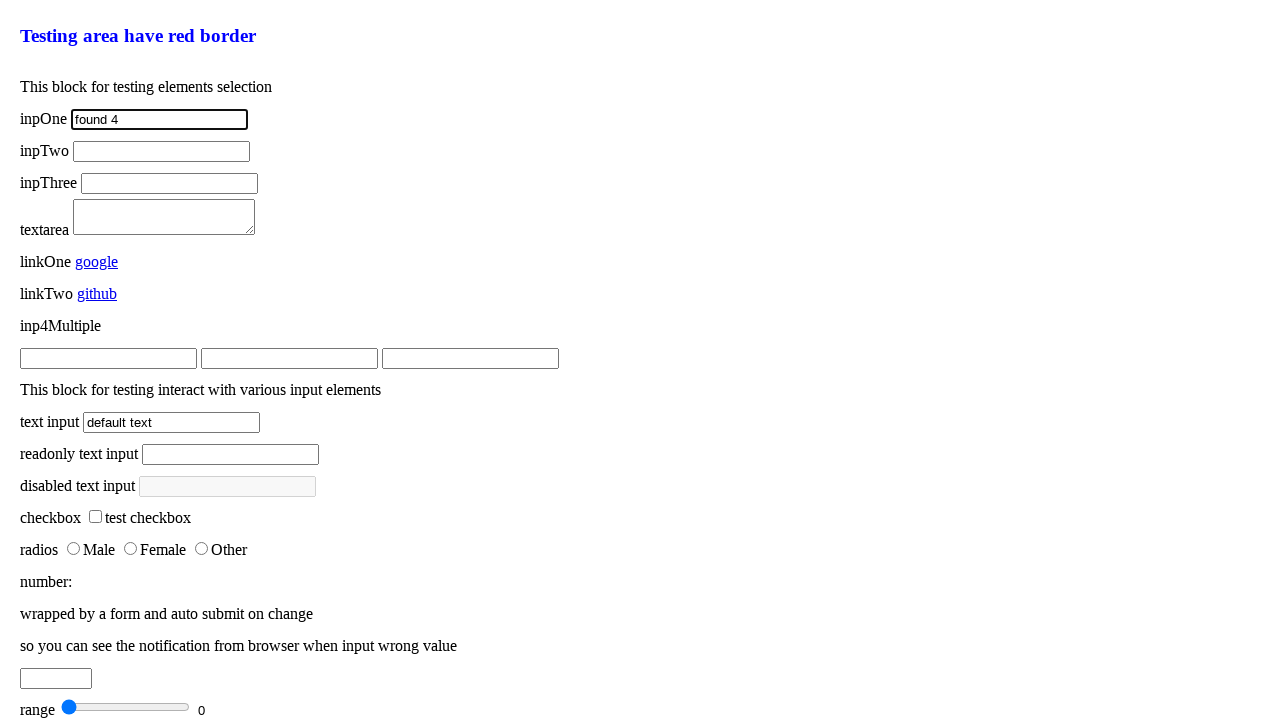

Filled input element by class name (.inpTwo) with 'found' on .inpTwo
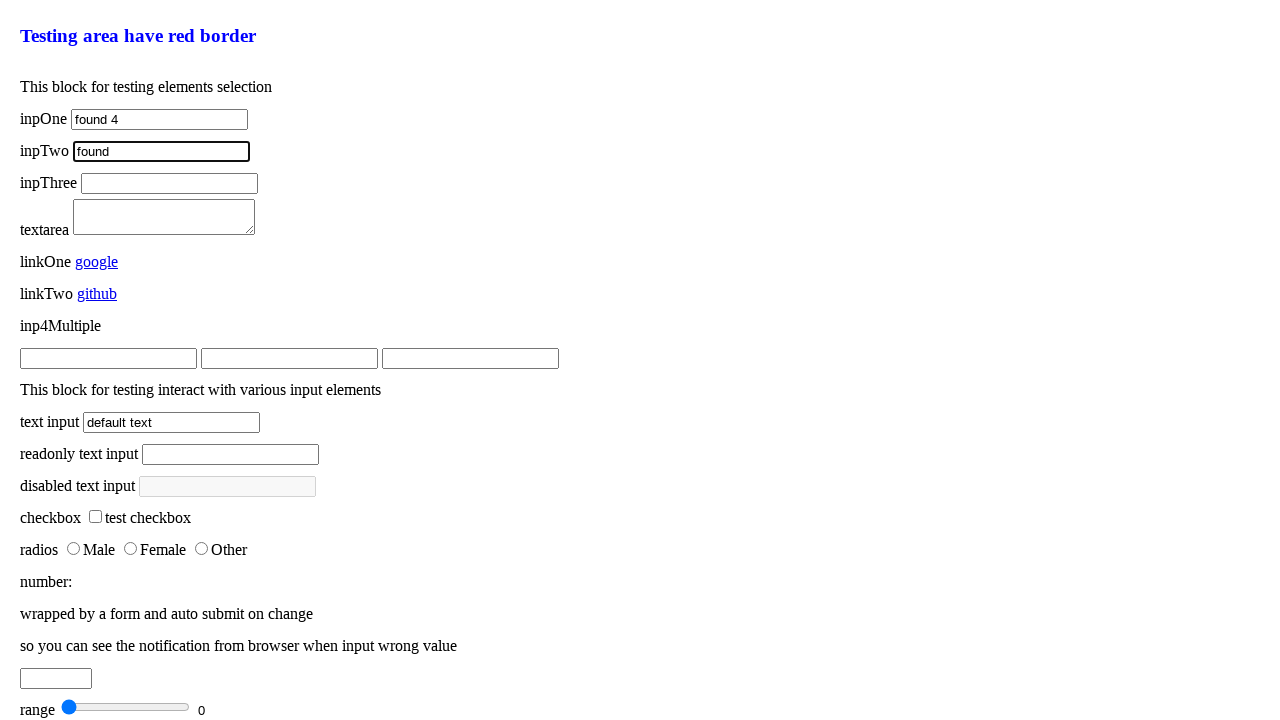

Filled input element by class name (.inpTwo) with 'found 2' on .inpTwo
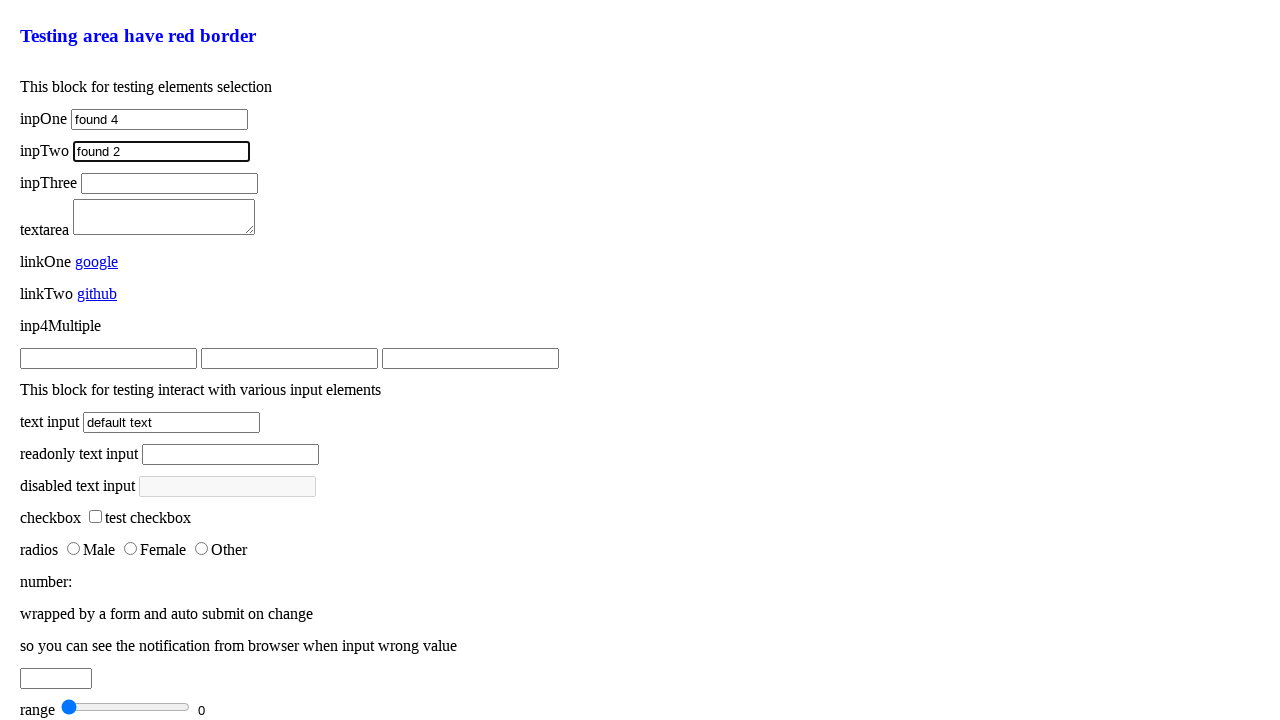

Filled input element by class name (.inpTwo) with 'found 3' on .inpTwo
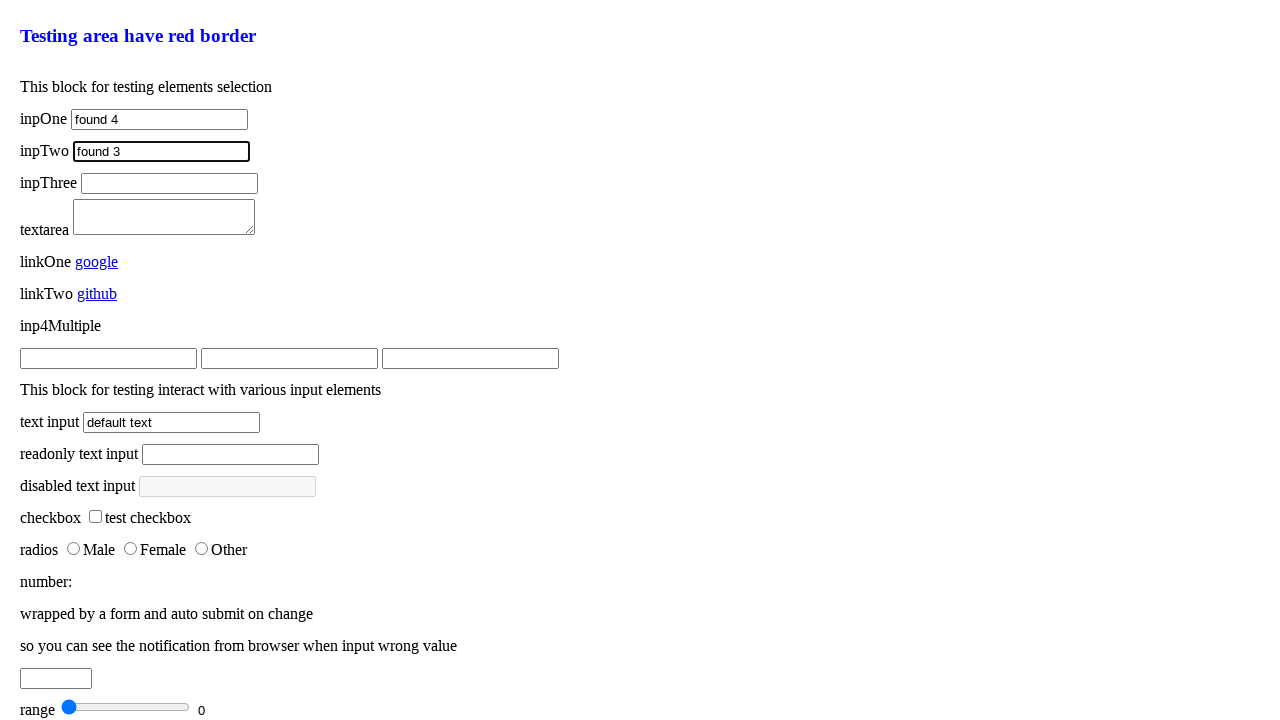

Filled input element by class name (.inpTwo) with 'found 4' on .inpTwo
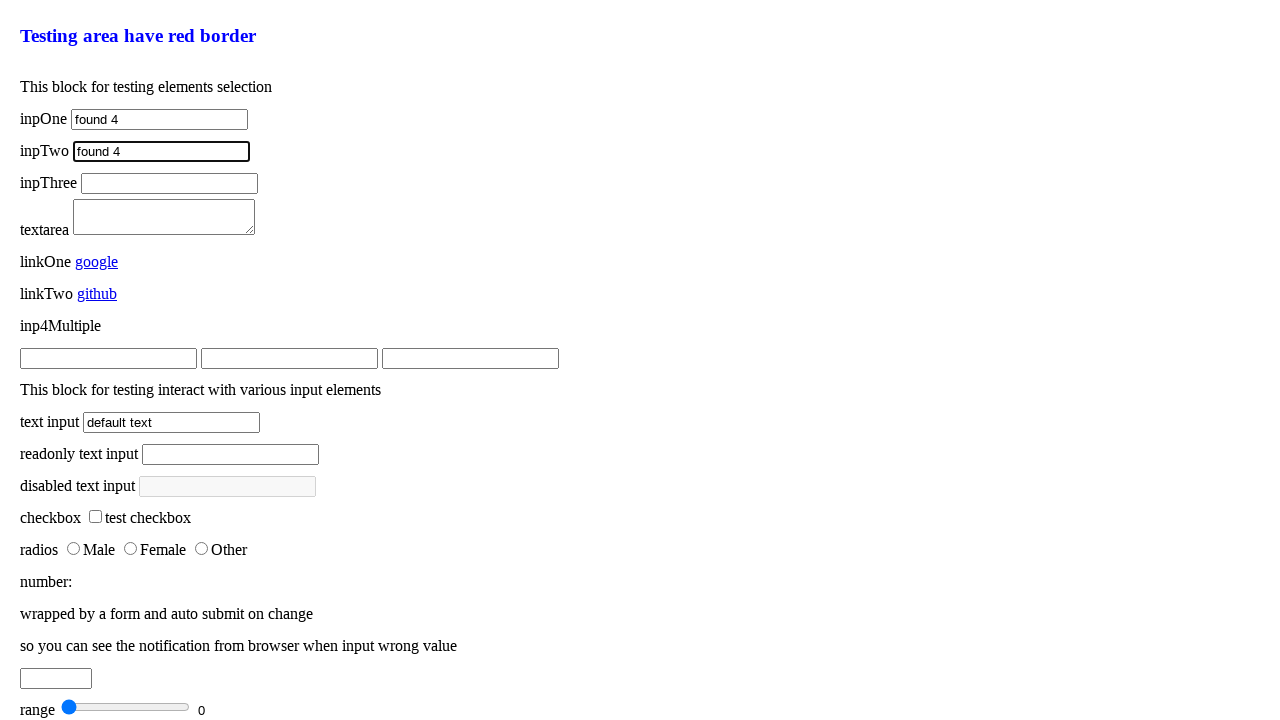

Filled input element by name attribute (inpThree) with 'found' on [name='inpThree']
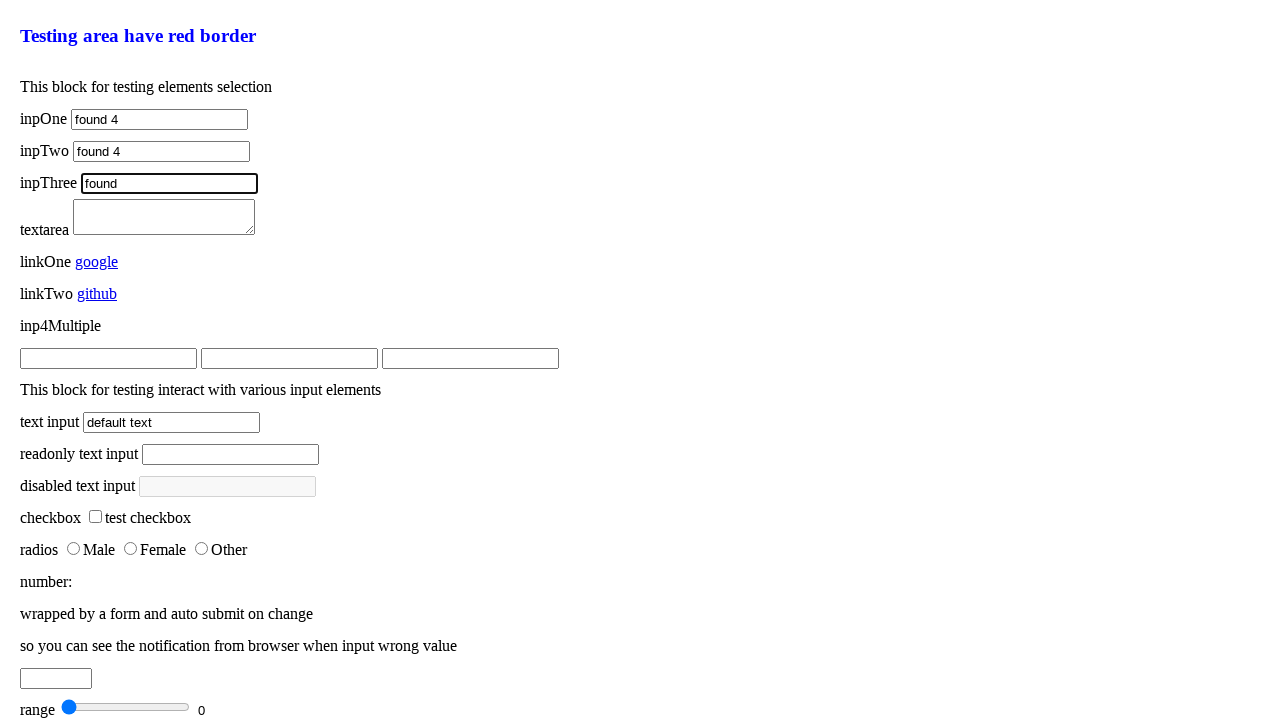

Filled input element by name attribute (inpThree) with 'found 2' on [name='inpThree']
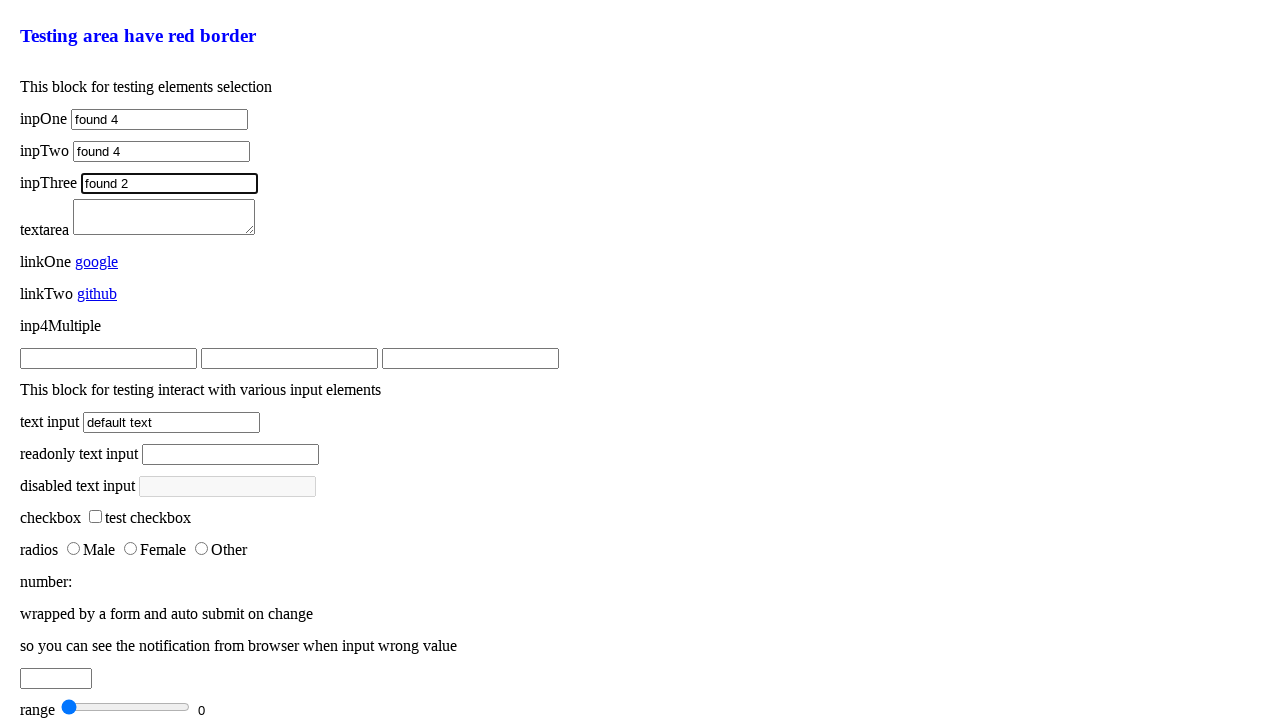

Filled input element by name attribute (inpThree) with 'found 3' on [name='inpThree']
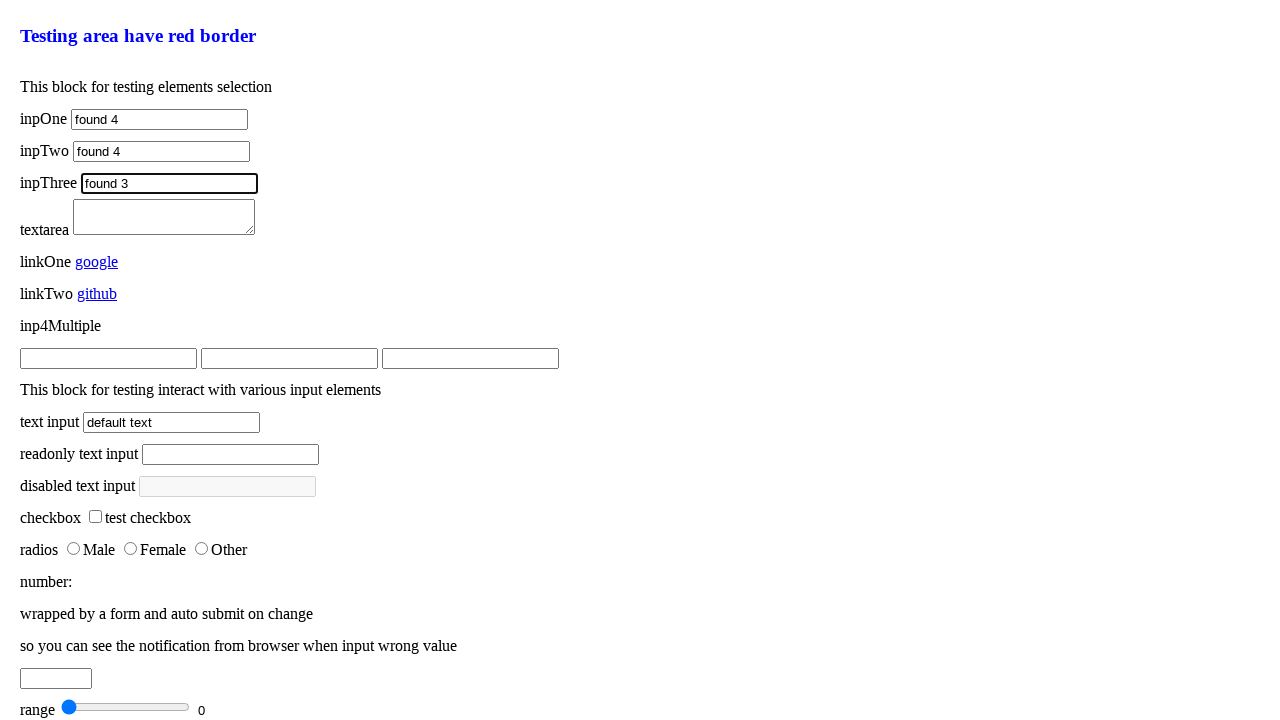

Filled input element by name attribute (inpThree) with 'found 4' on [name='inpThree']
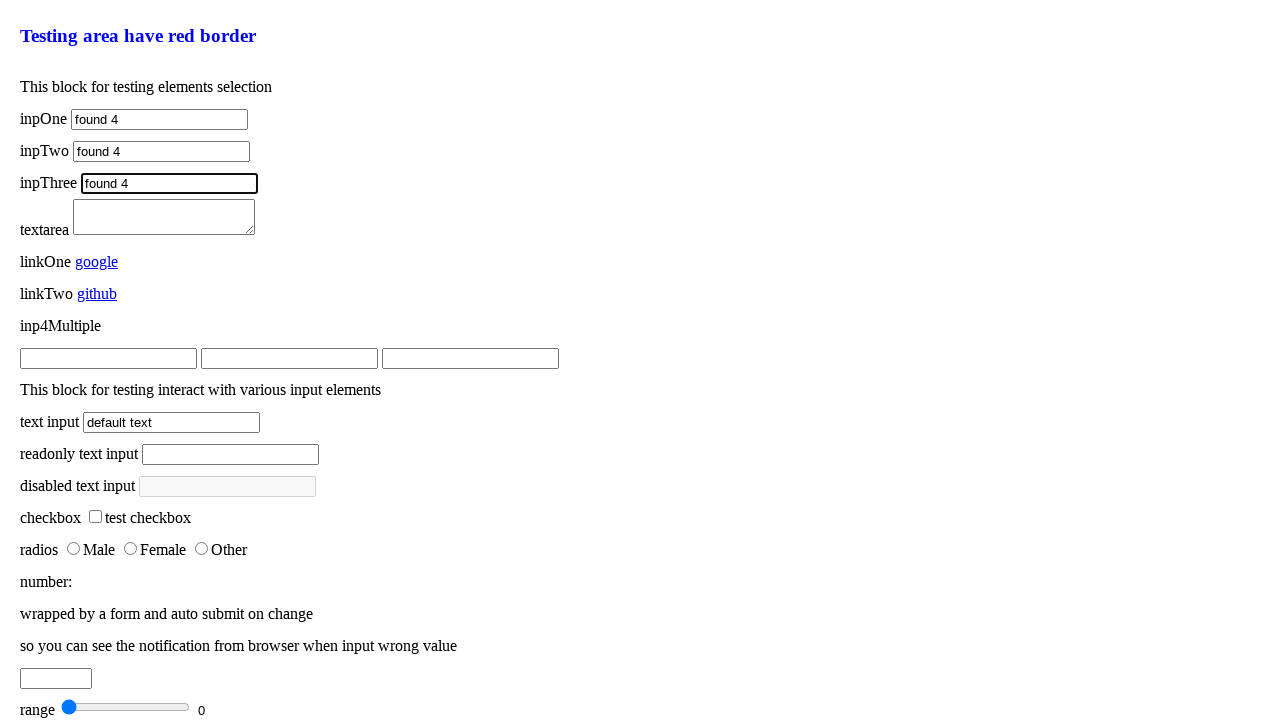

Filled textarea element by tag name with 'found' on textarea
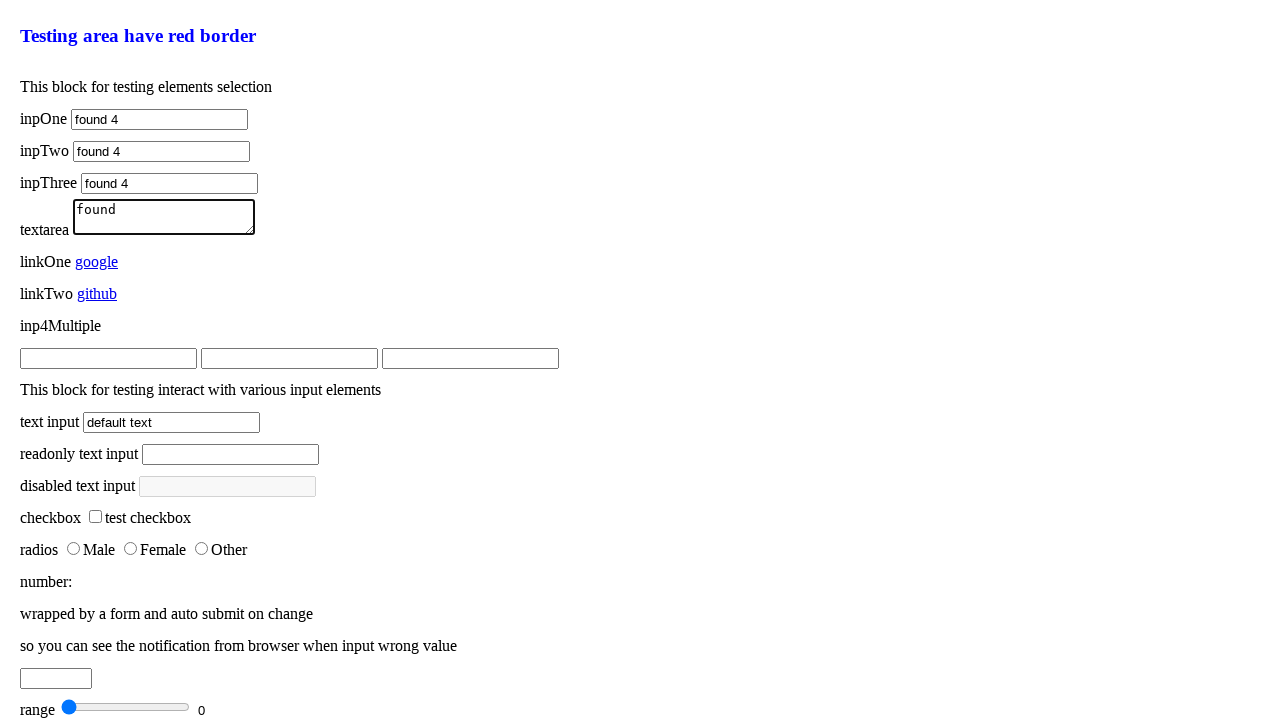

Filled textarea element by tag name with 'found 2' on textarea
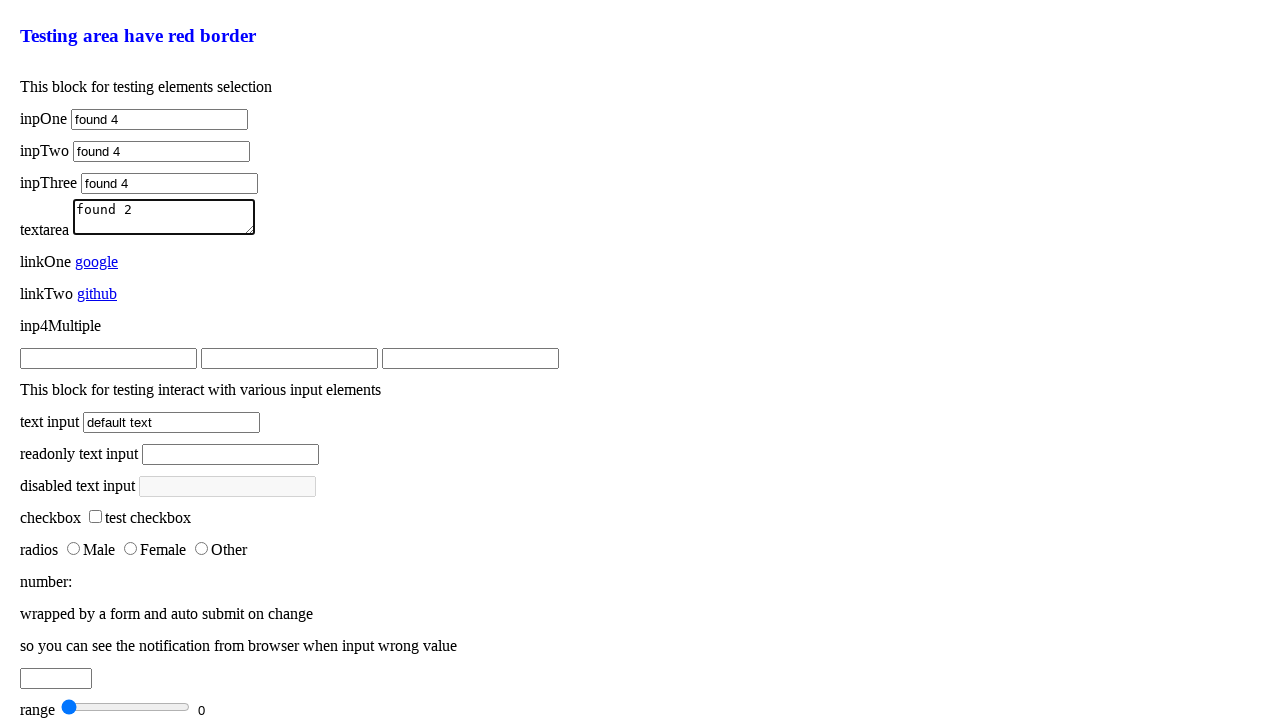

Filled textarea element by tag name with 'found 3' on textarea
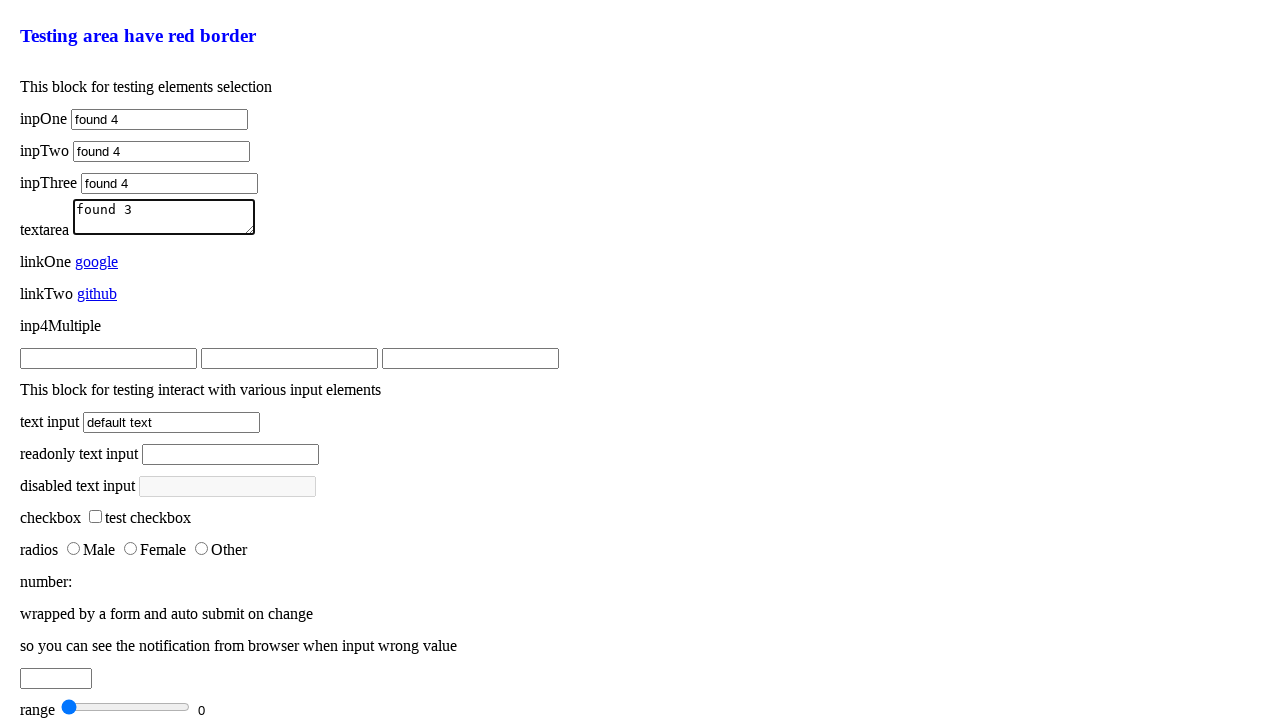

Filled textarea element by tag name with 'found 4' on textarea
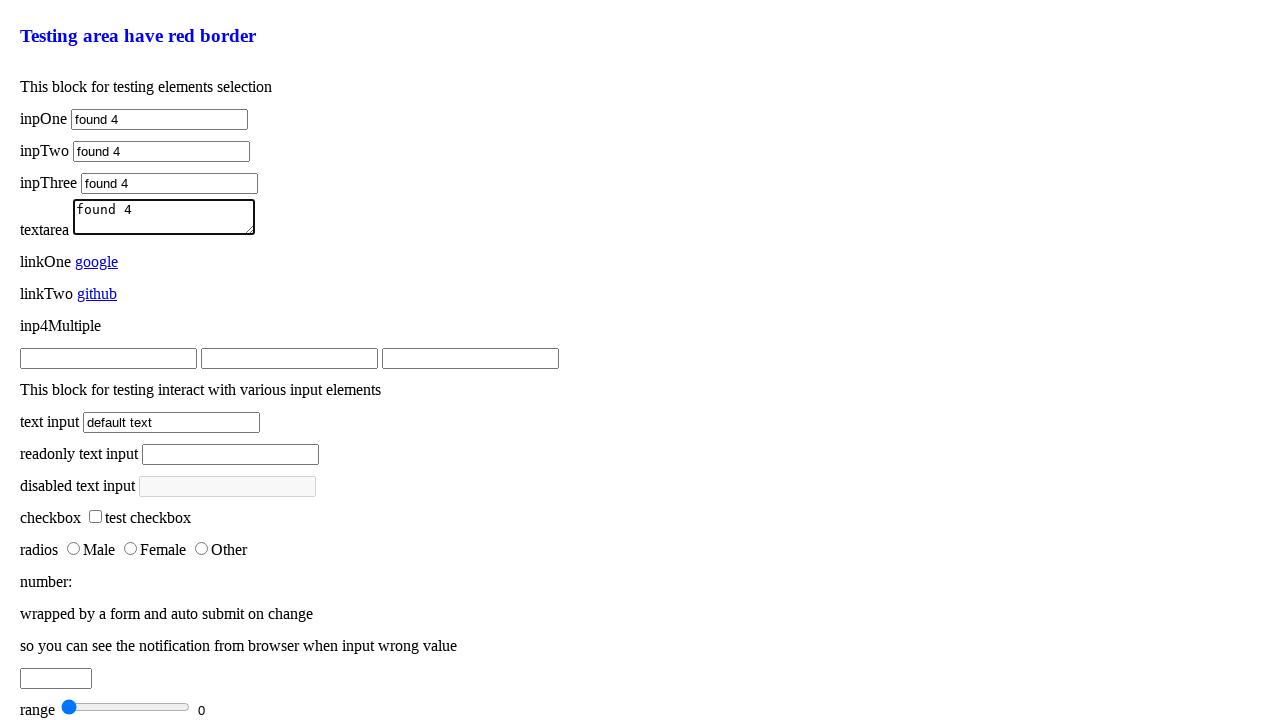

Located link element by text 'google'
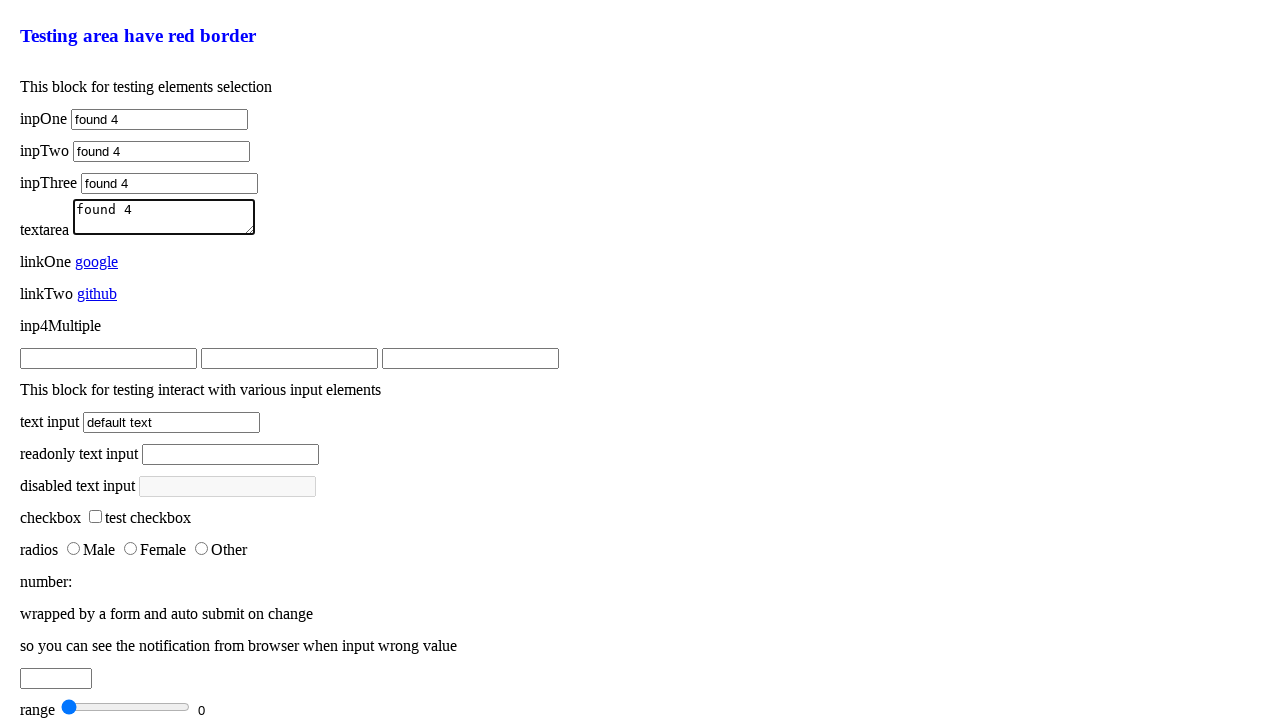

Changed google link text to 'google found' via JavaScript
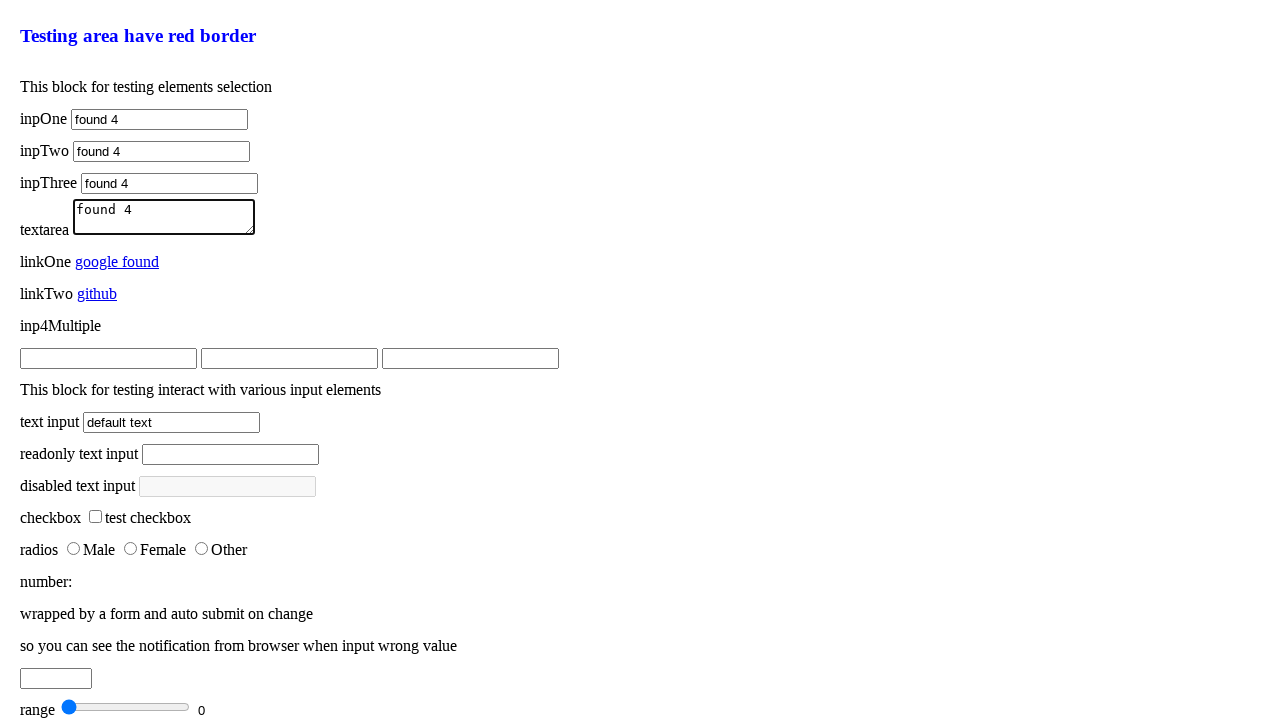

Changed google link text to 'google found 3' via JavaScript
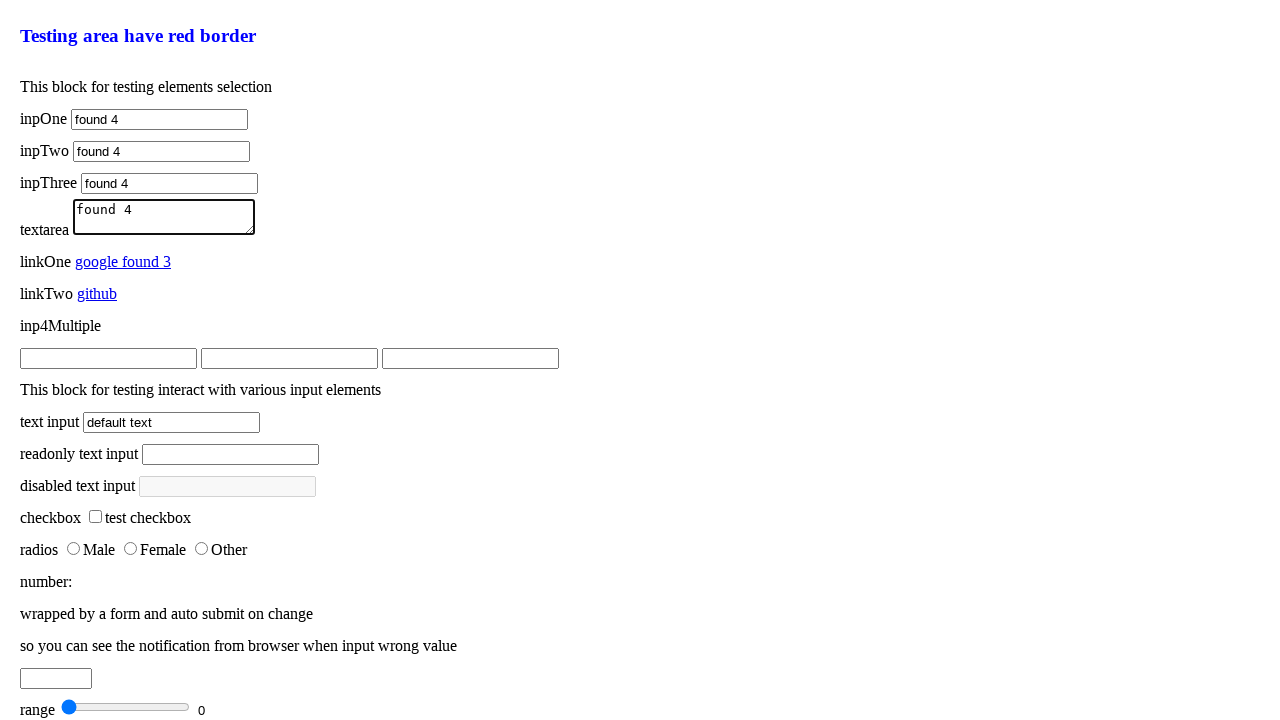

Changed google link text to 'google found 4' via JavaScript
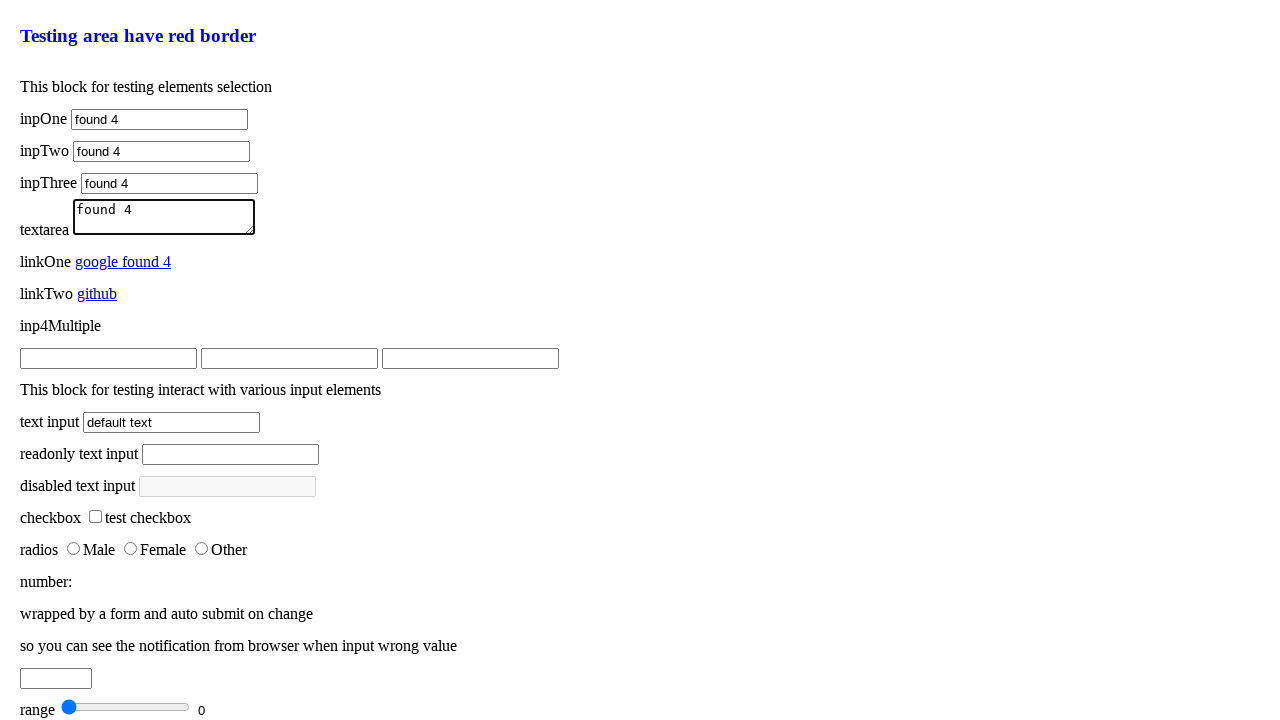

Located link element by text 'github'
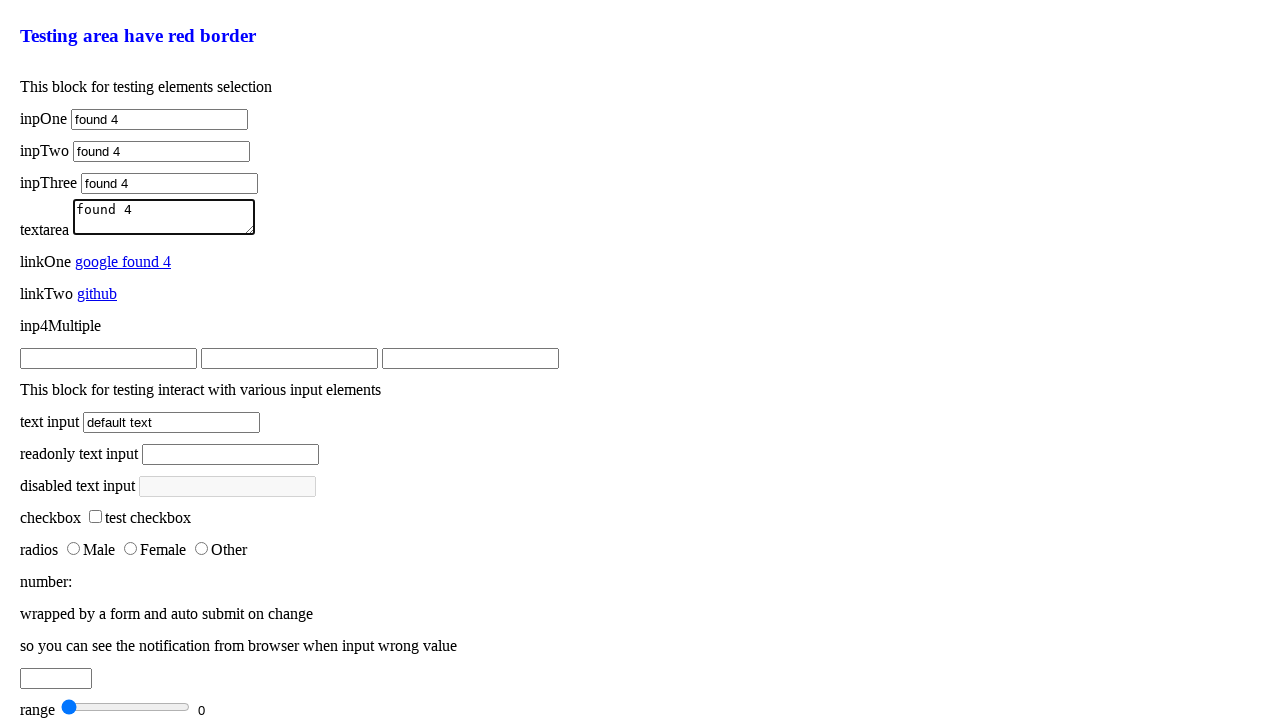

Changed github link text to 'github found' via JavaScript
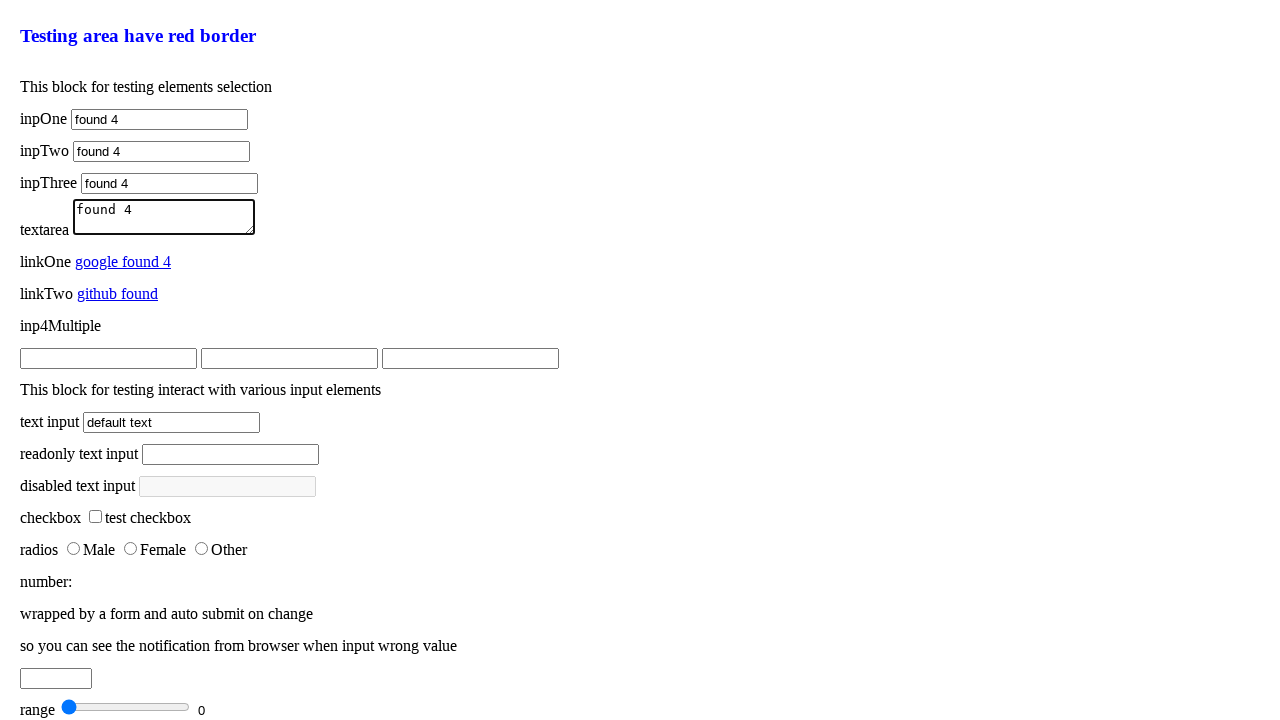

Changed github link text to 'github found 3' via JavaScript
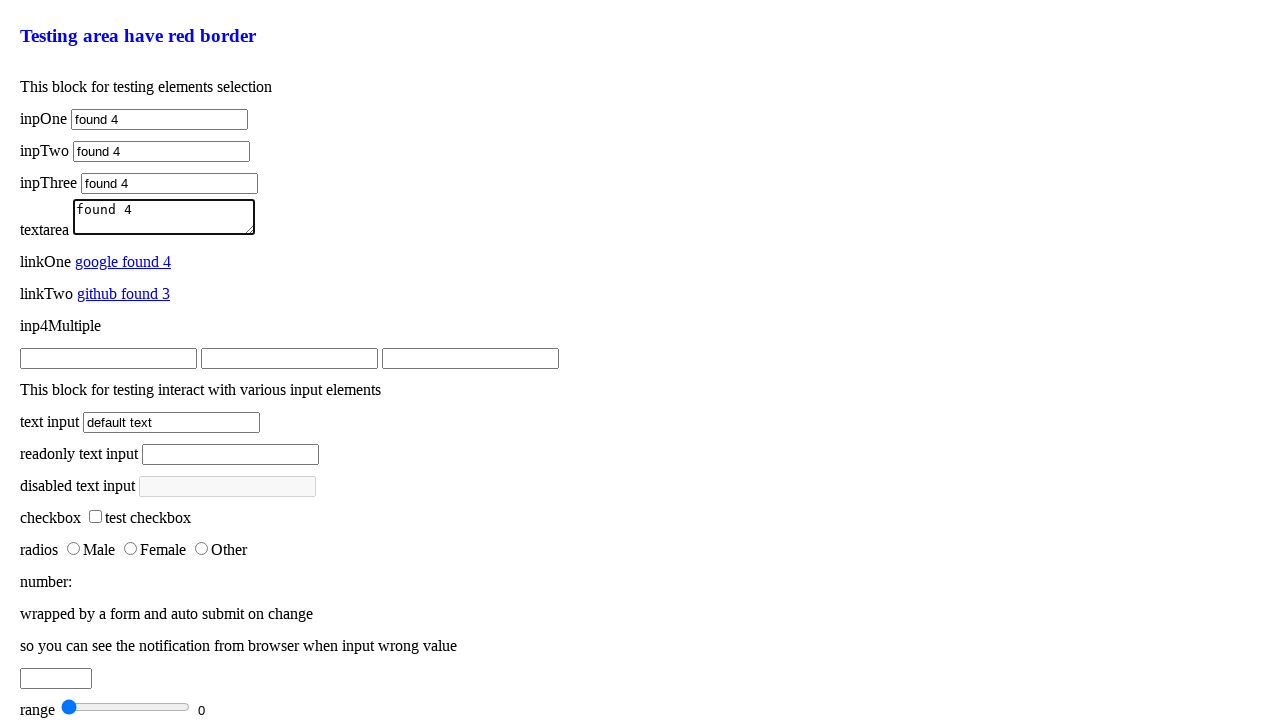

Changed github link text to 'github found 4' via JavaScript
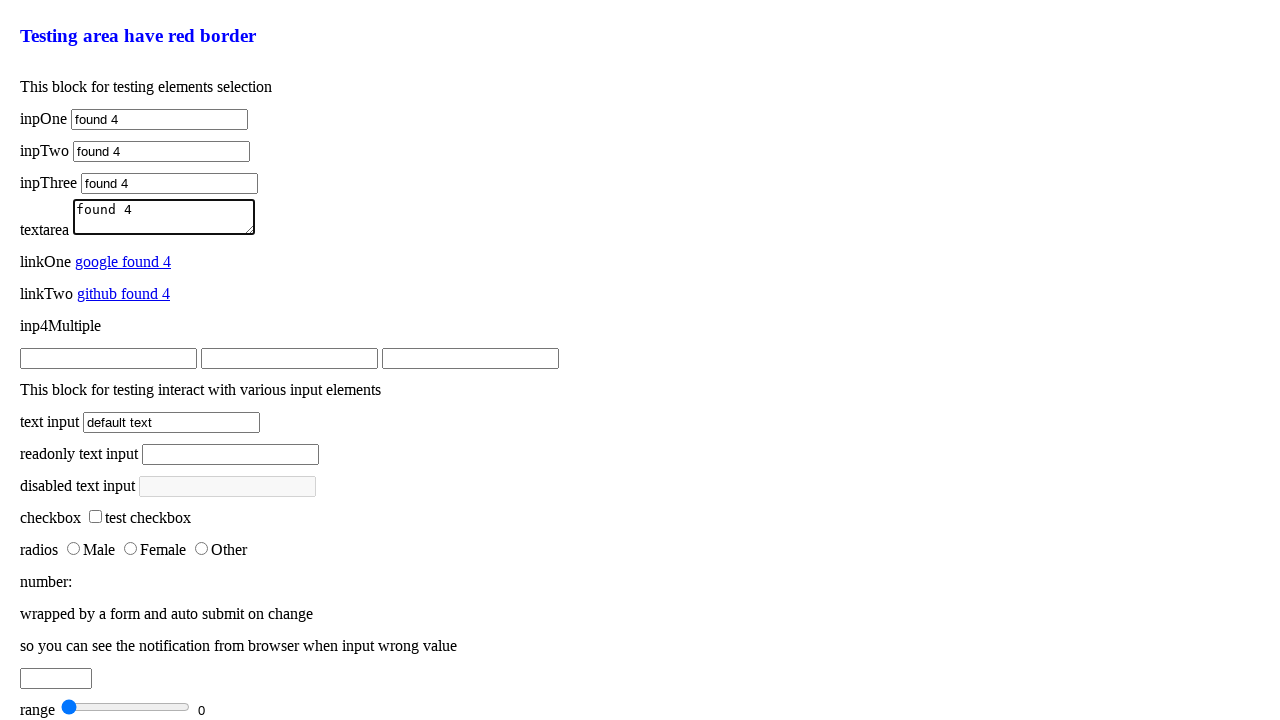

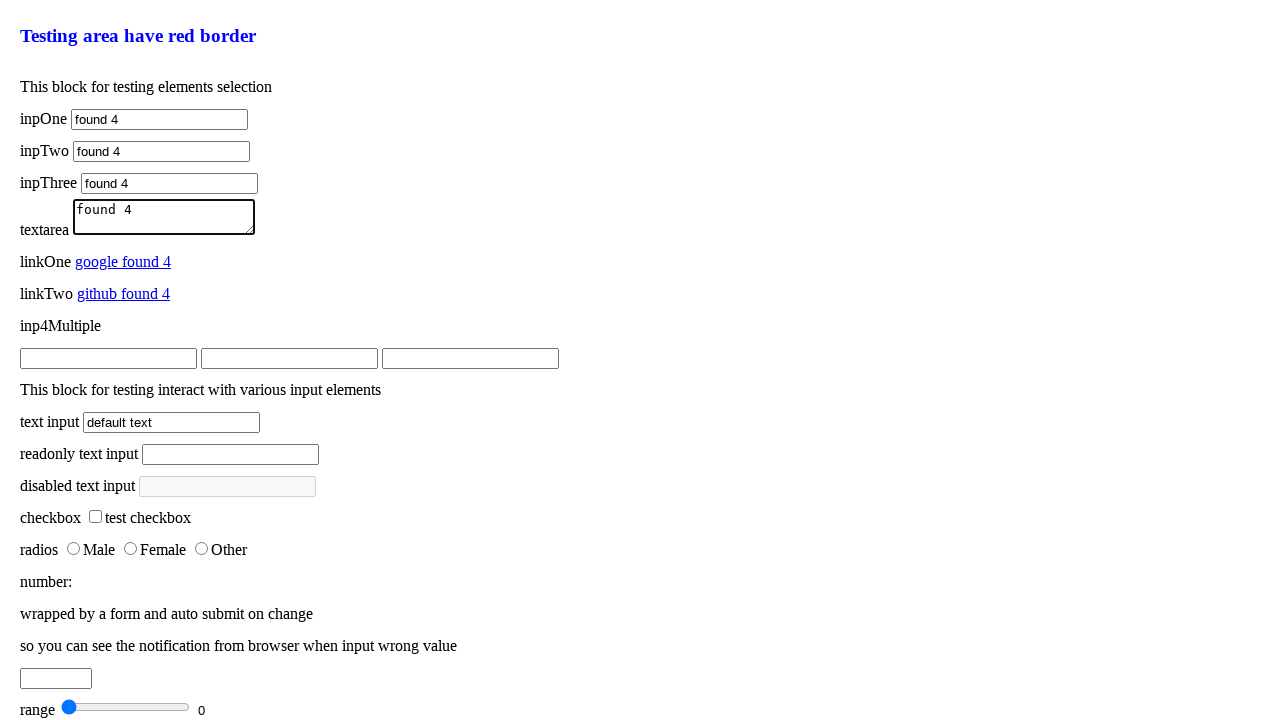